Tests a purchase form on blazedemo.com by waiting for the page header to load, entering a name in the input field, clicking the submit button, and verifying the confirmation message appears.

Starting URL: http://blazedemo.com/purchase.php

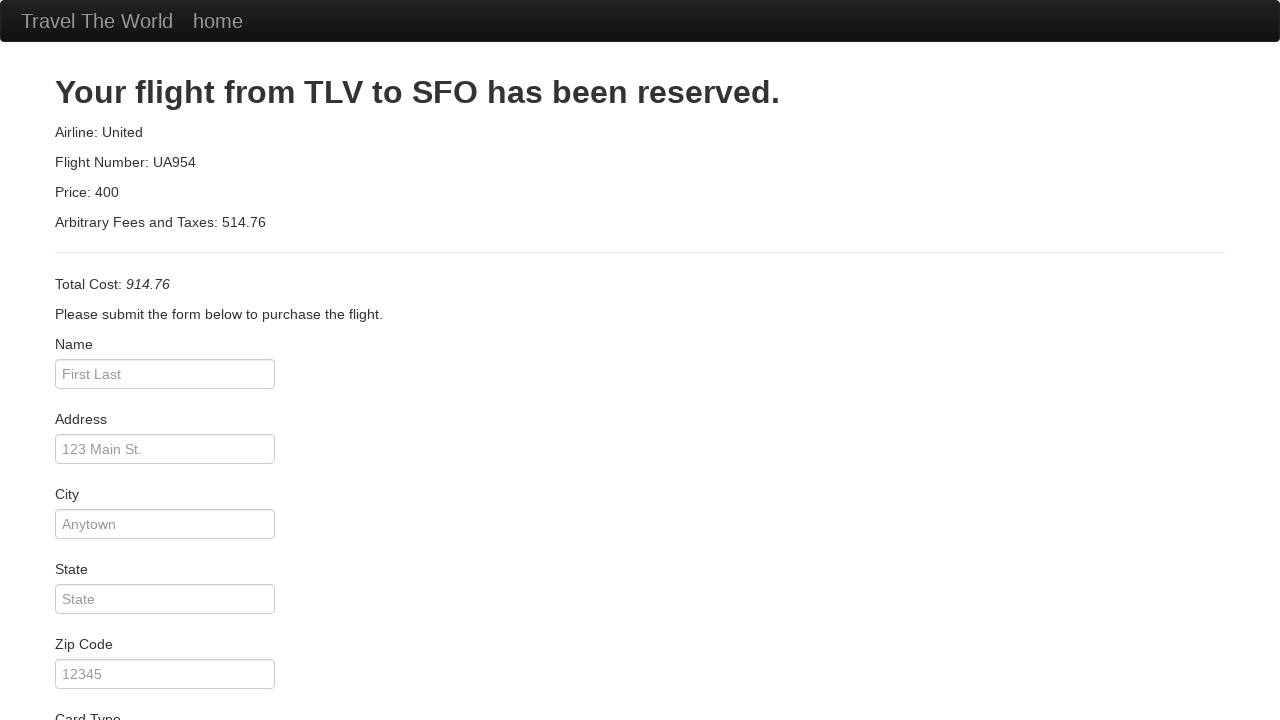

Page header (h2) loaded and is visible
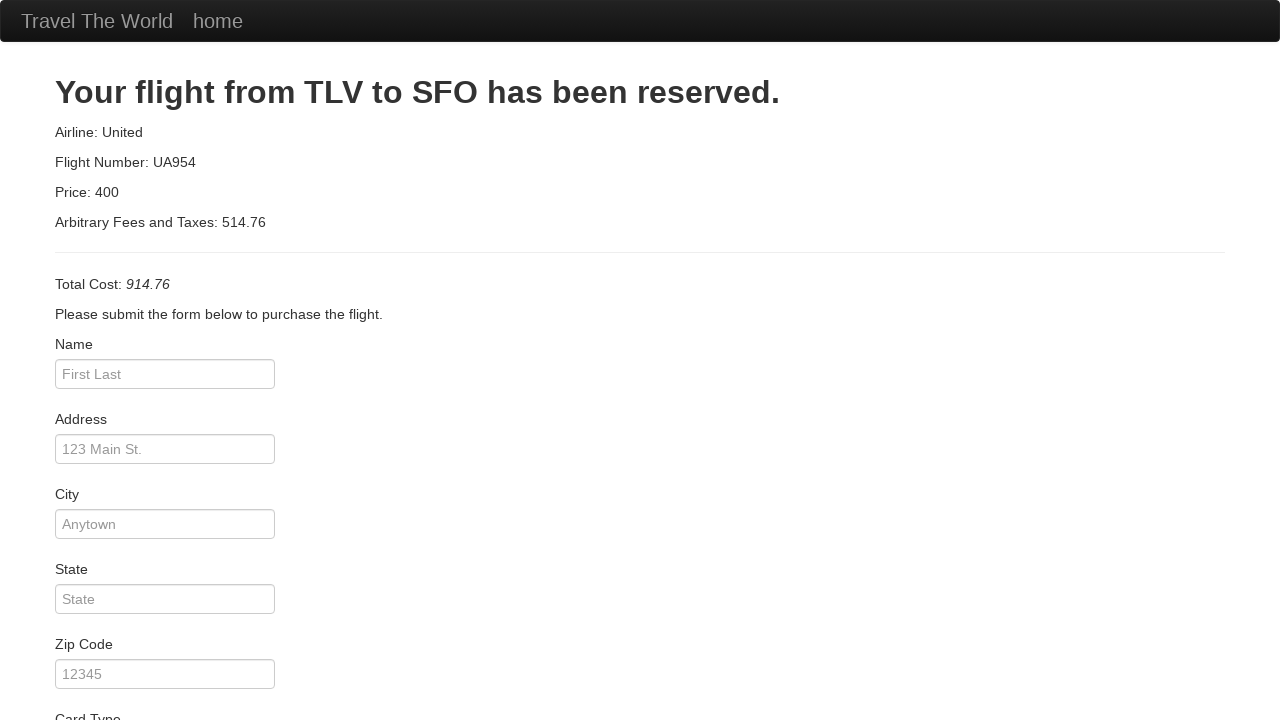

Entered 'John Smith' in the name input field on #inputName
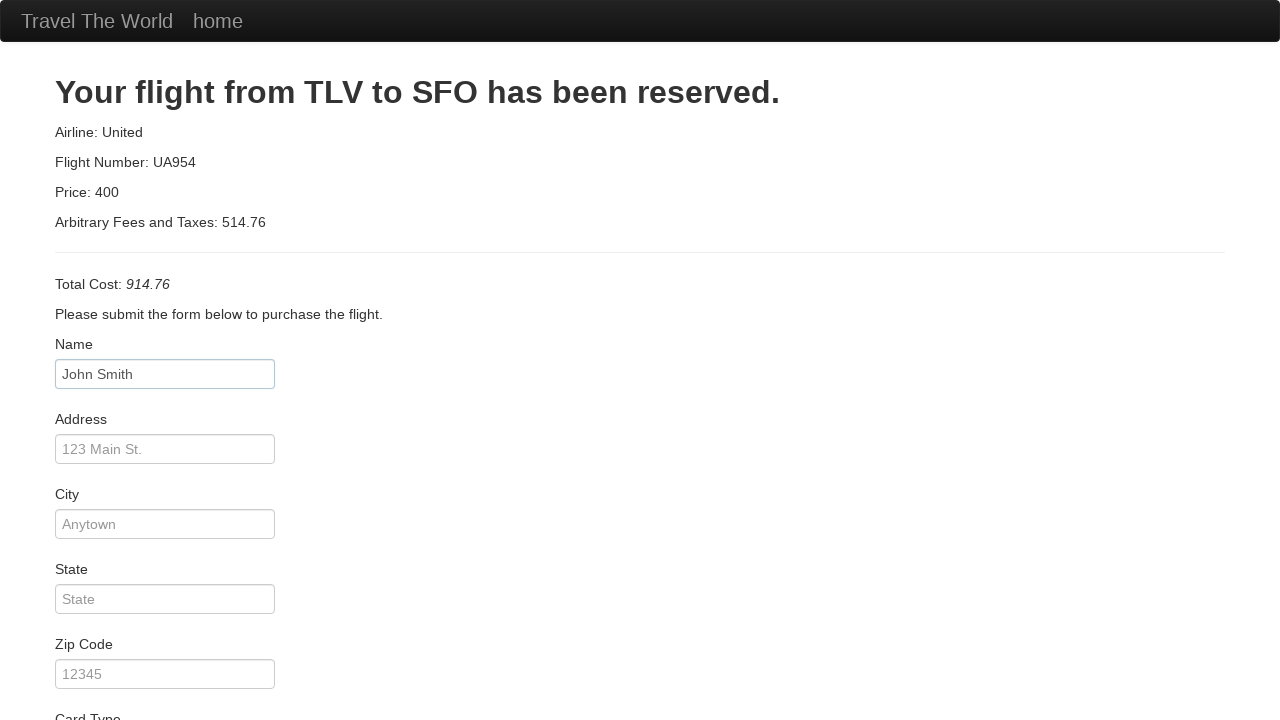

Clicked the submit button at (118, 685) on .btn.btn-primary
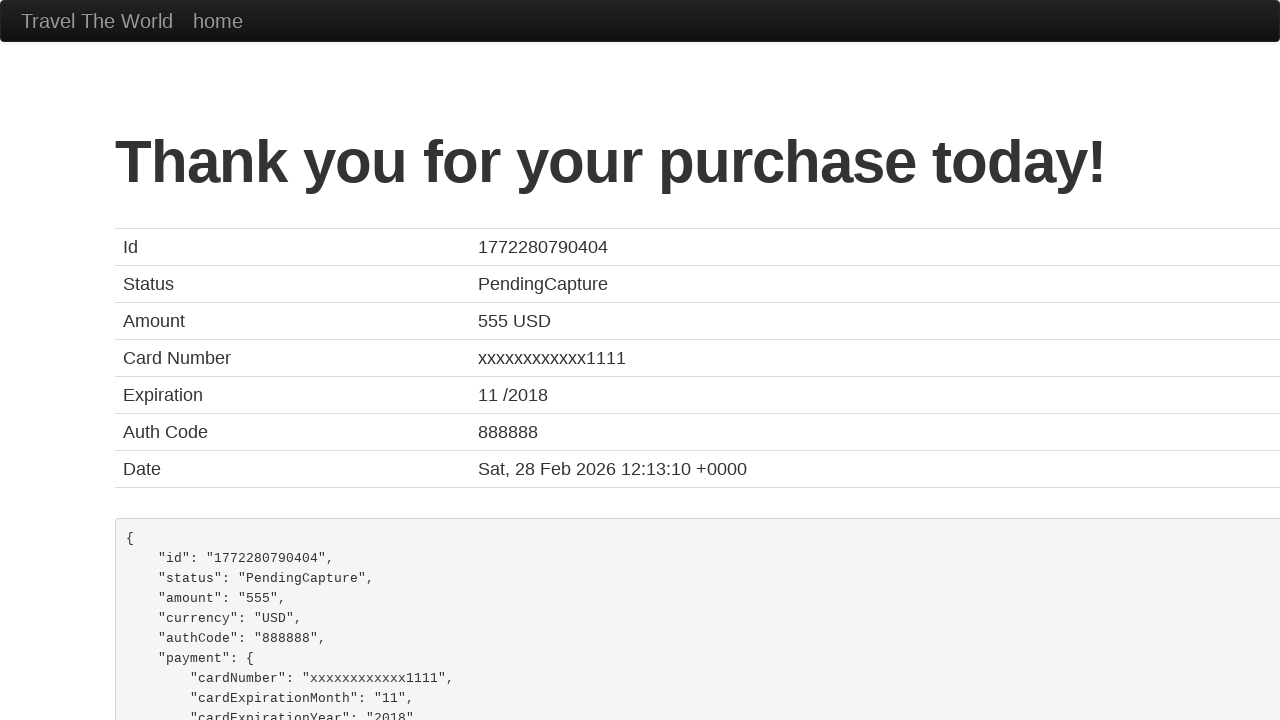

Confirmation message 'Thank you for your purchase today!' appeared
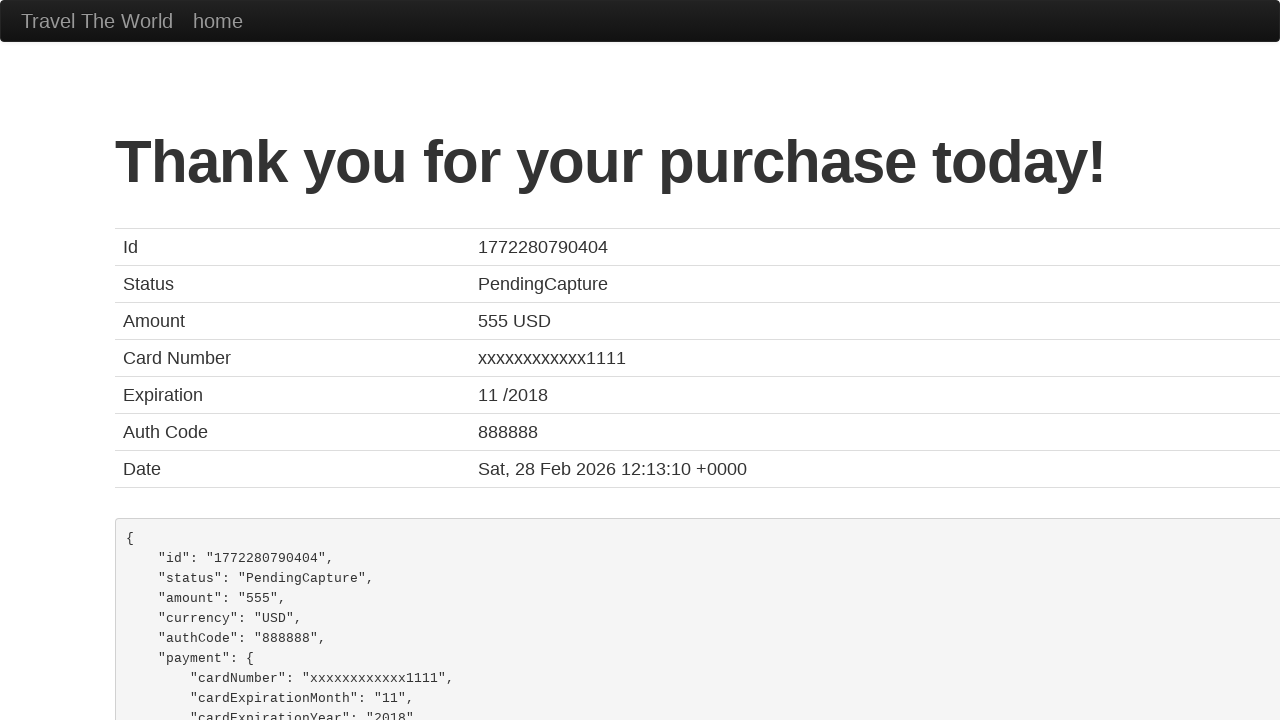

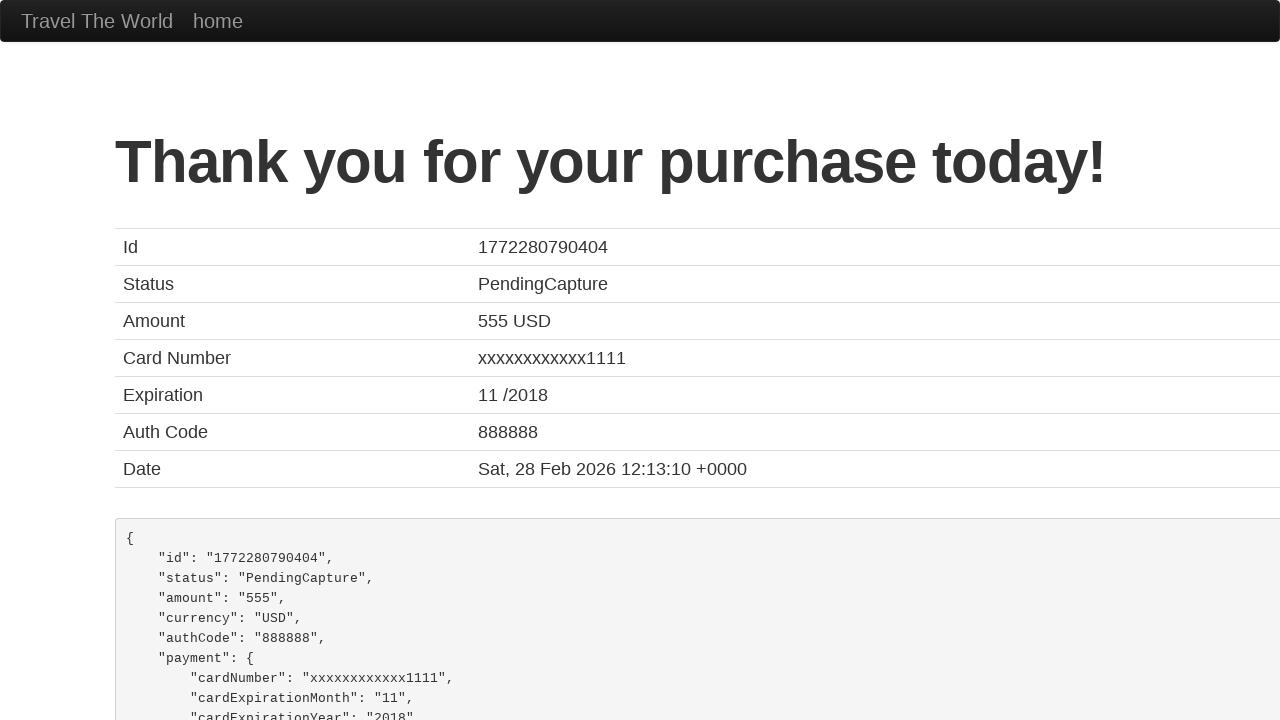